Tests window handle functionality by opening a new window via clicking a link, switching to the new window to verify its content, and then switching back to the original window to verify navigation works correctly.

Starting URL: https://the-internet.herokuapp.com/windows

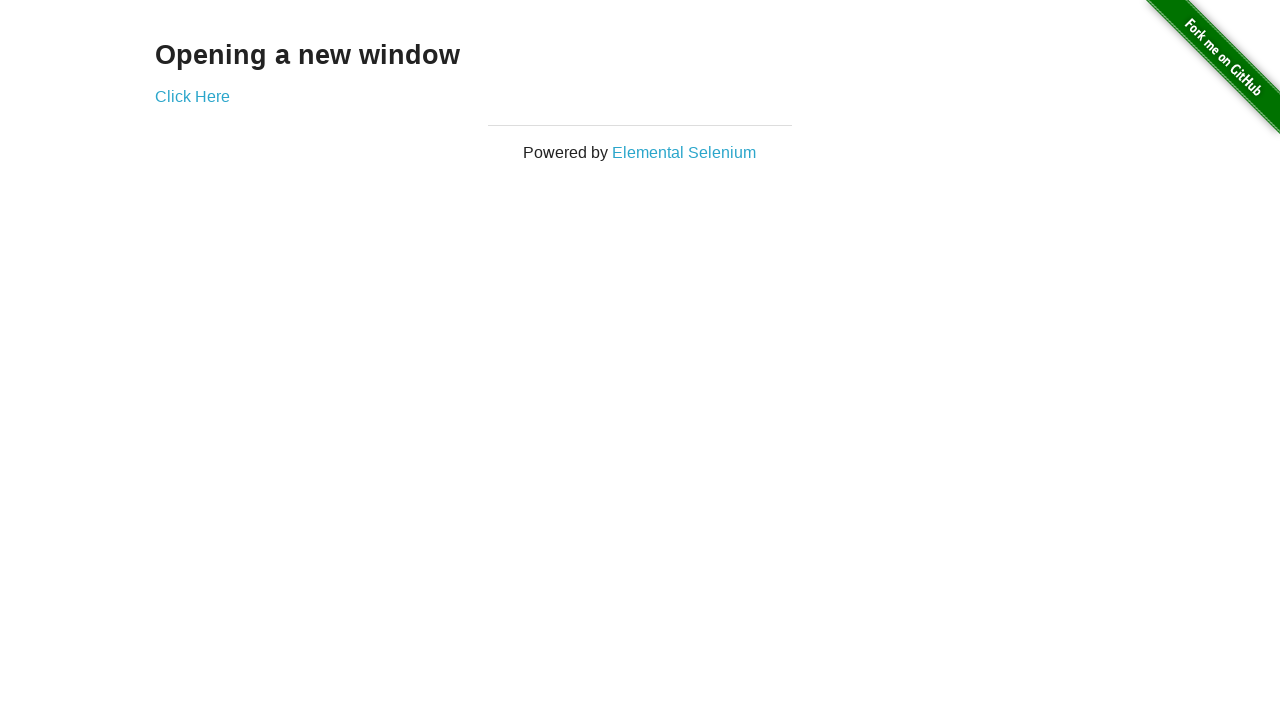

Waited for h3 element to be visible on Windows page
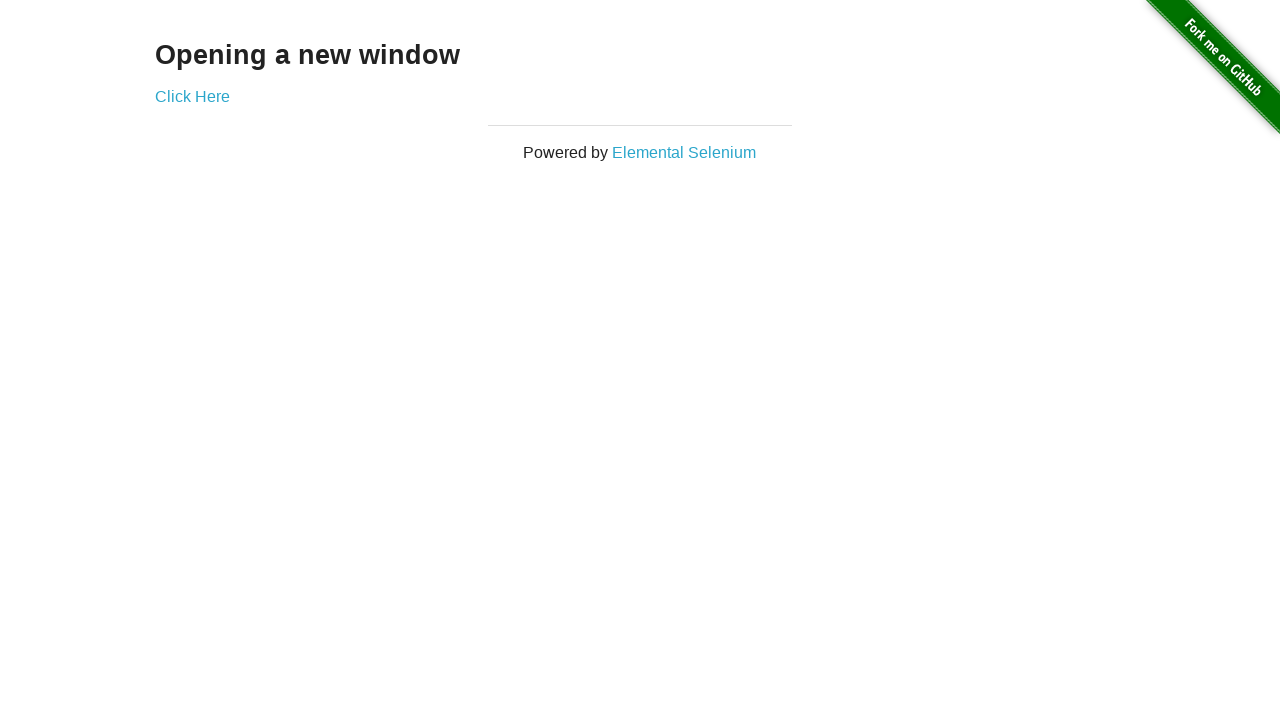

Verified original page title contains 'The Internet'
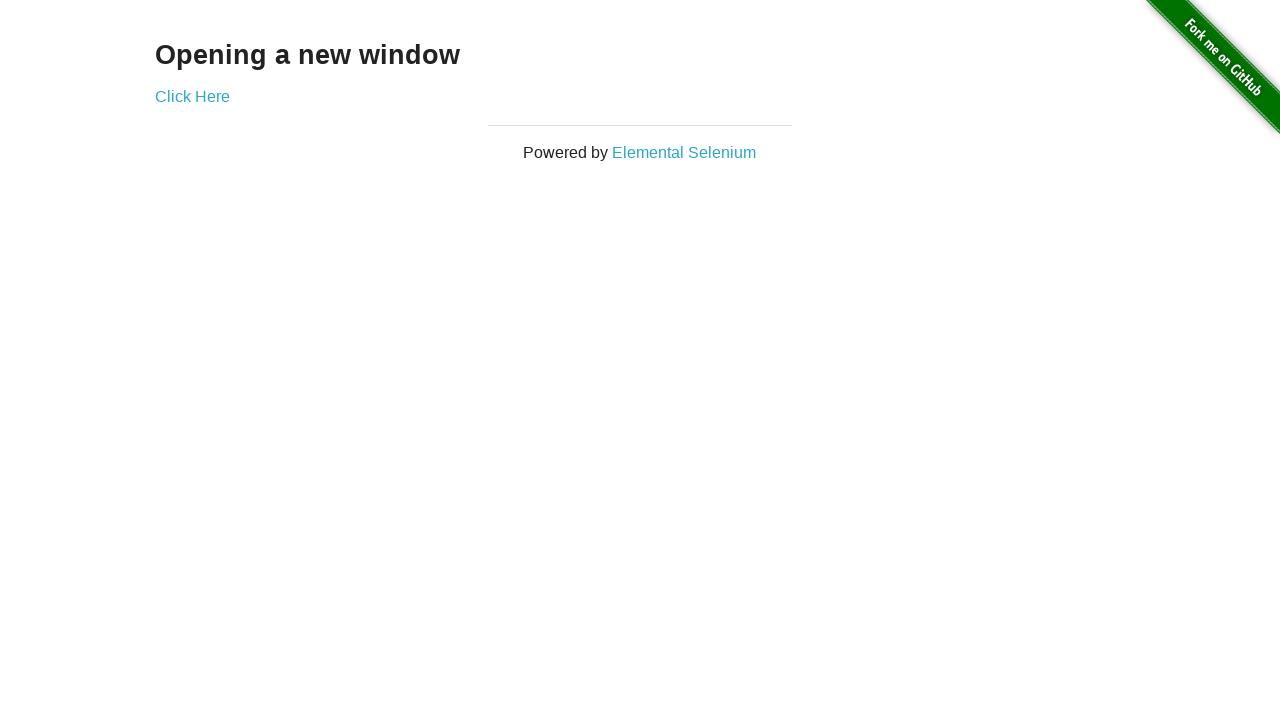

Clicked 'Click Here' link to open new window at (192, 96) on xpath=//*[text()='Click Here']
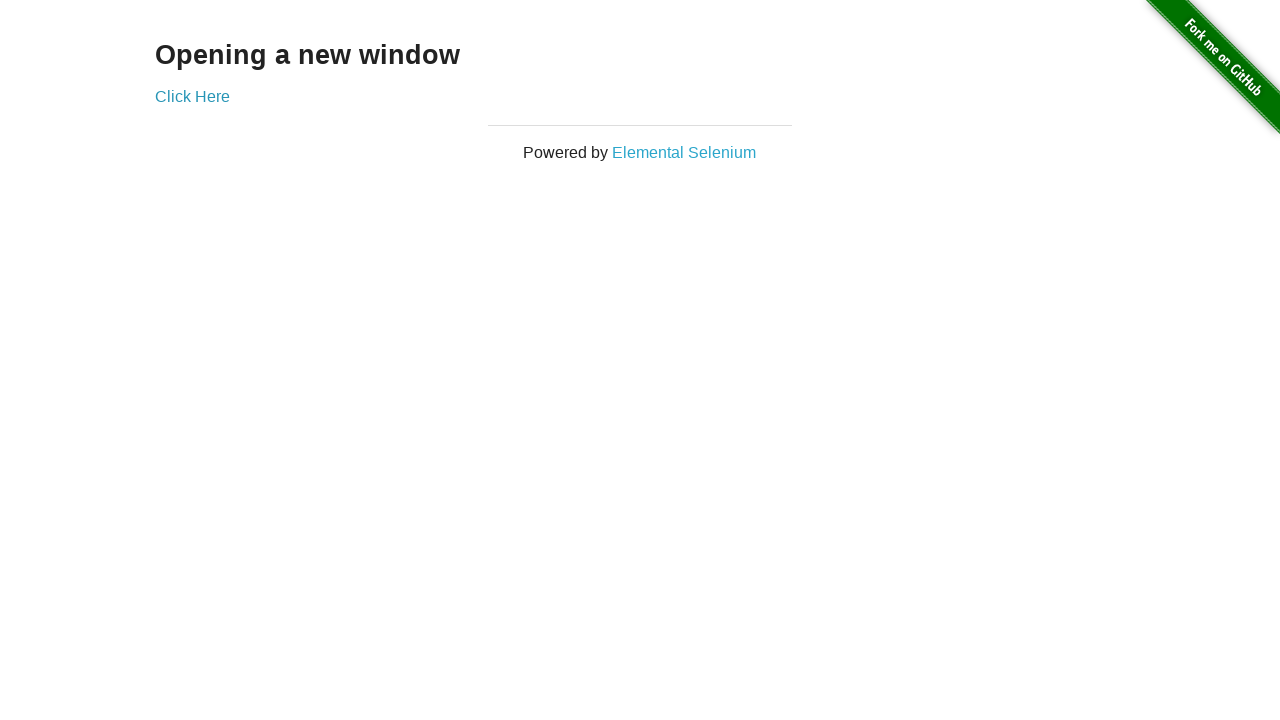

Switched to new window and waited for page load
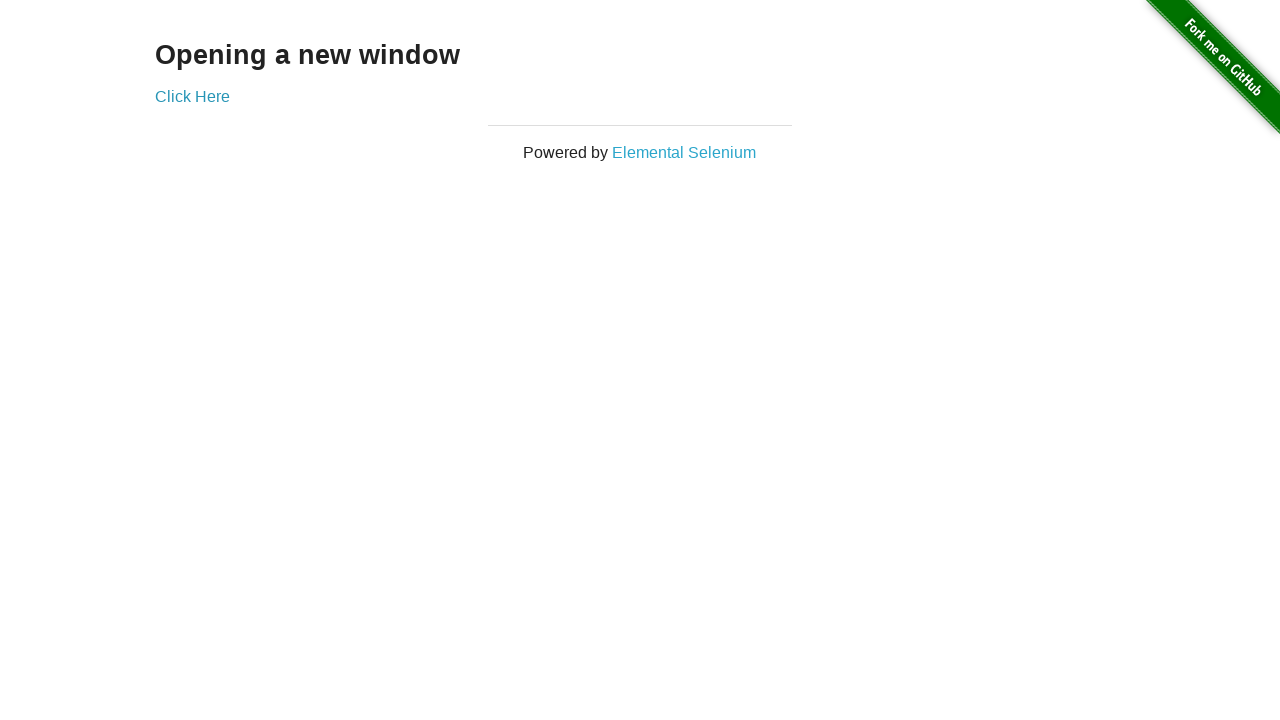

Verified new window title is 'New Window'
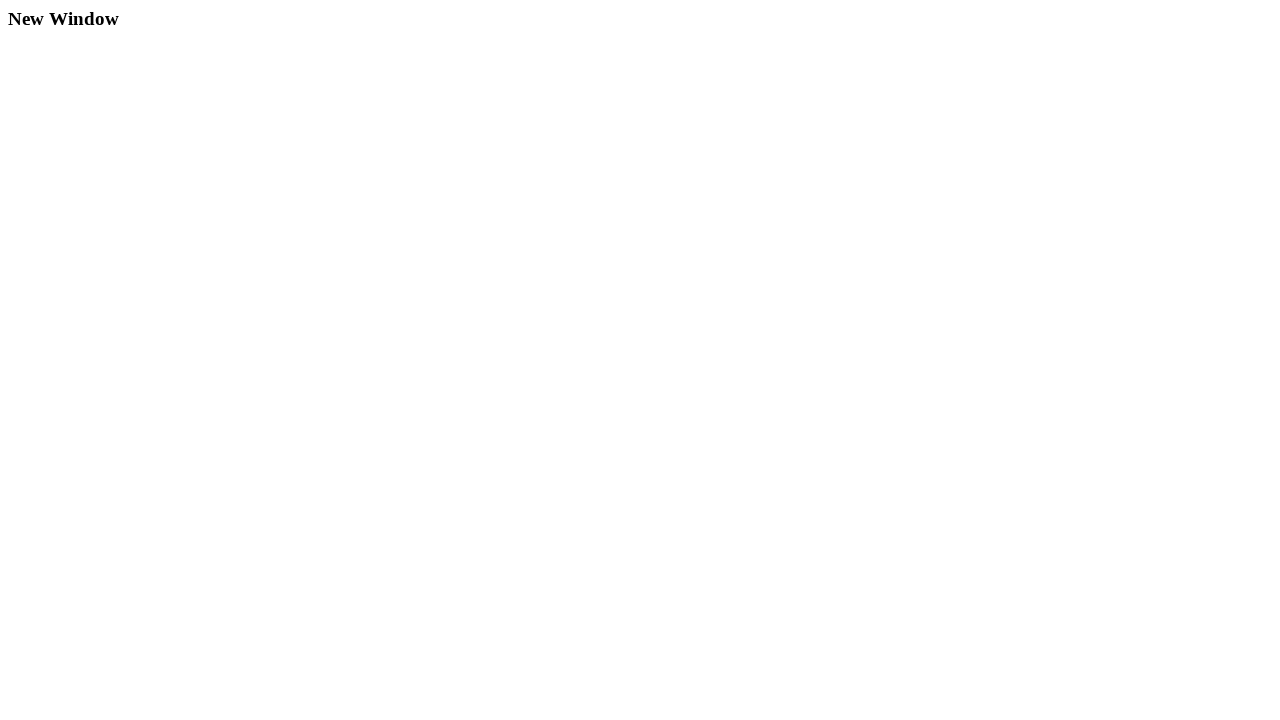

Verified h3 element is visible in new window
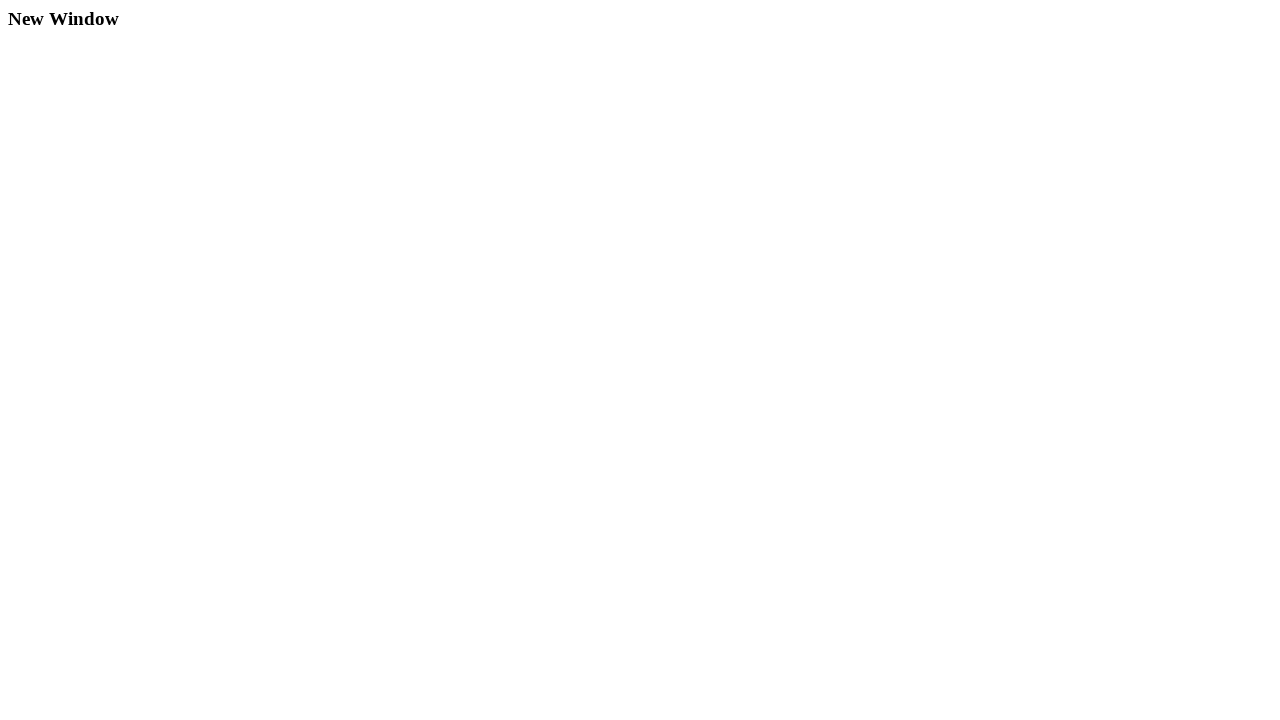

Switched back to original window and verified title contains 'The Internet'
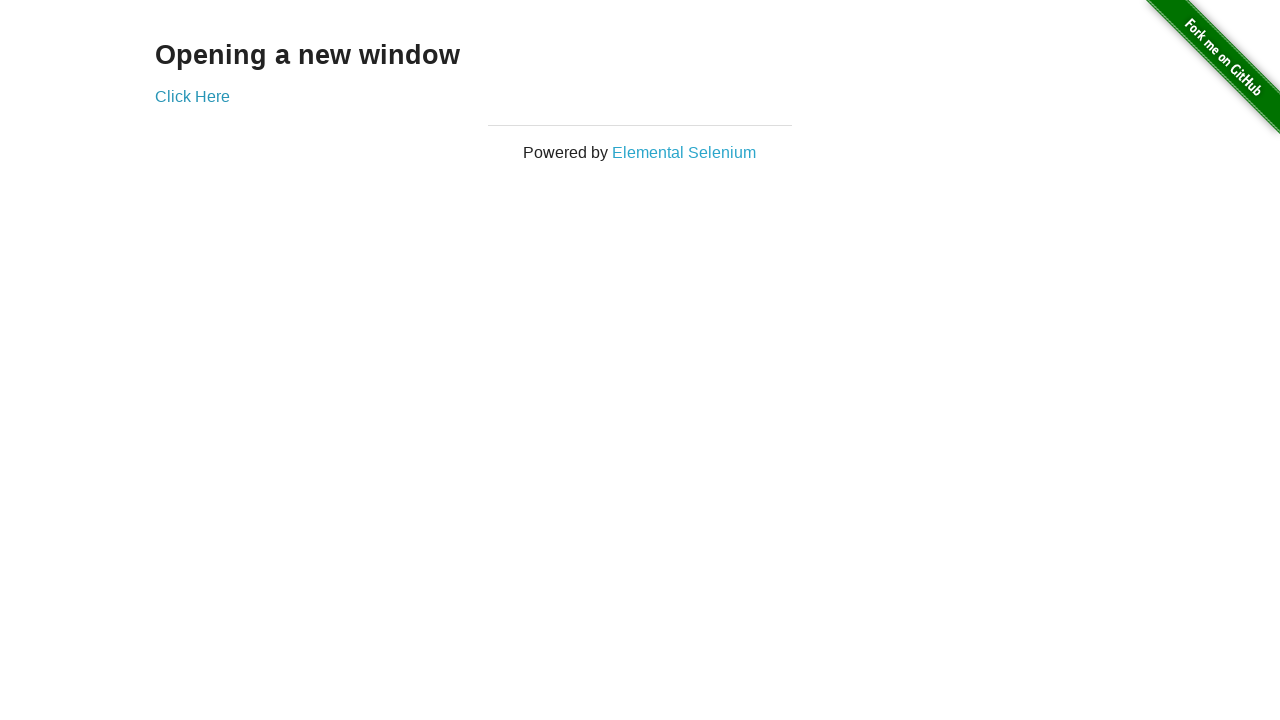

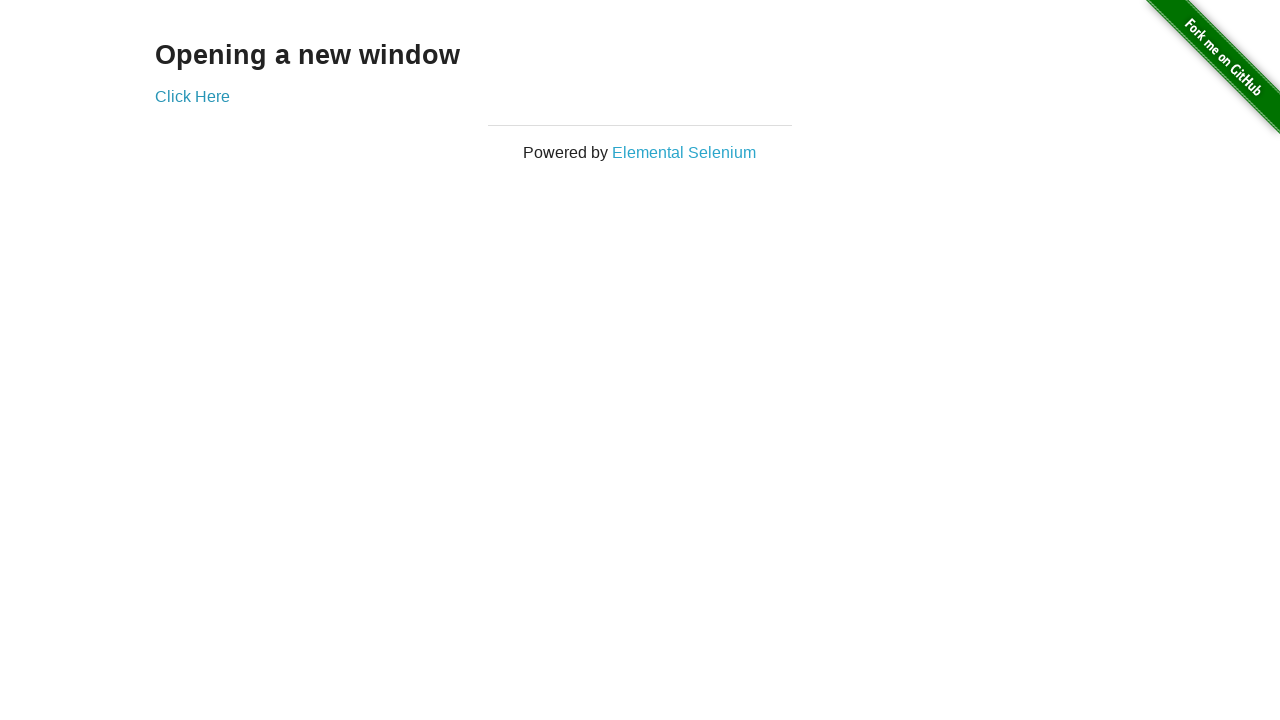